Tests handling of a simple alert by clicking a button, reading the alert text, and accepting it

Starting URL: https://demo.automationtesting.in/Alerts.html

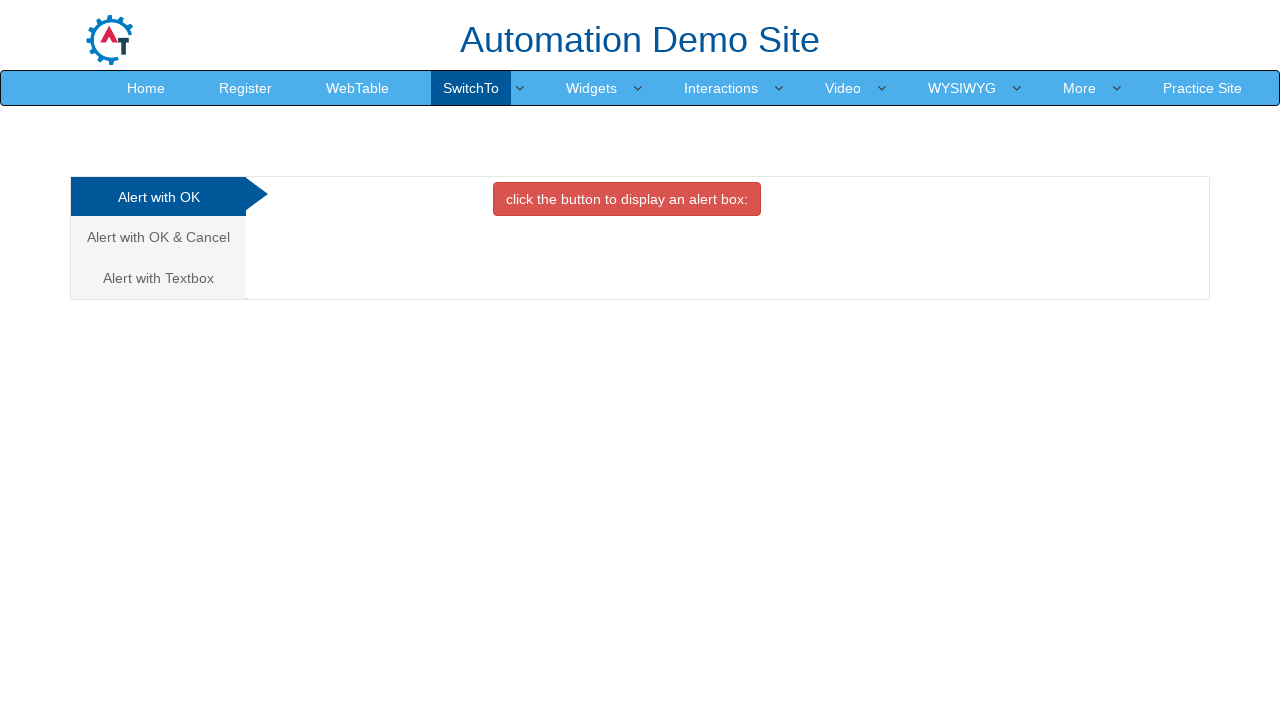

Clicked button to trigger simple alert at (627, 199) on xpath=//button[@class='btn btn-danger']
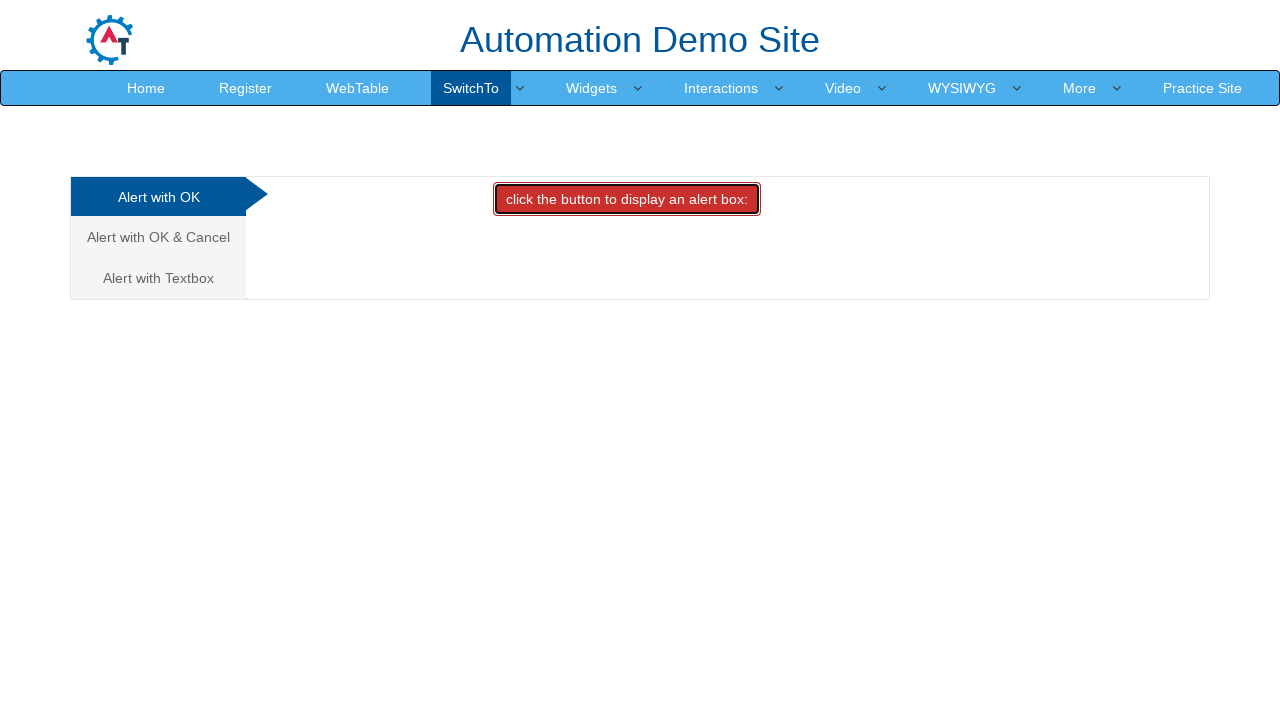

Set up dialog handler to accept alert
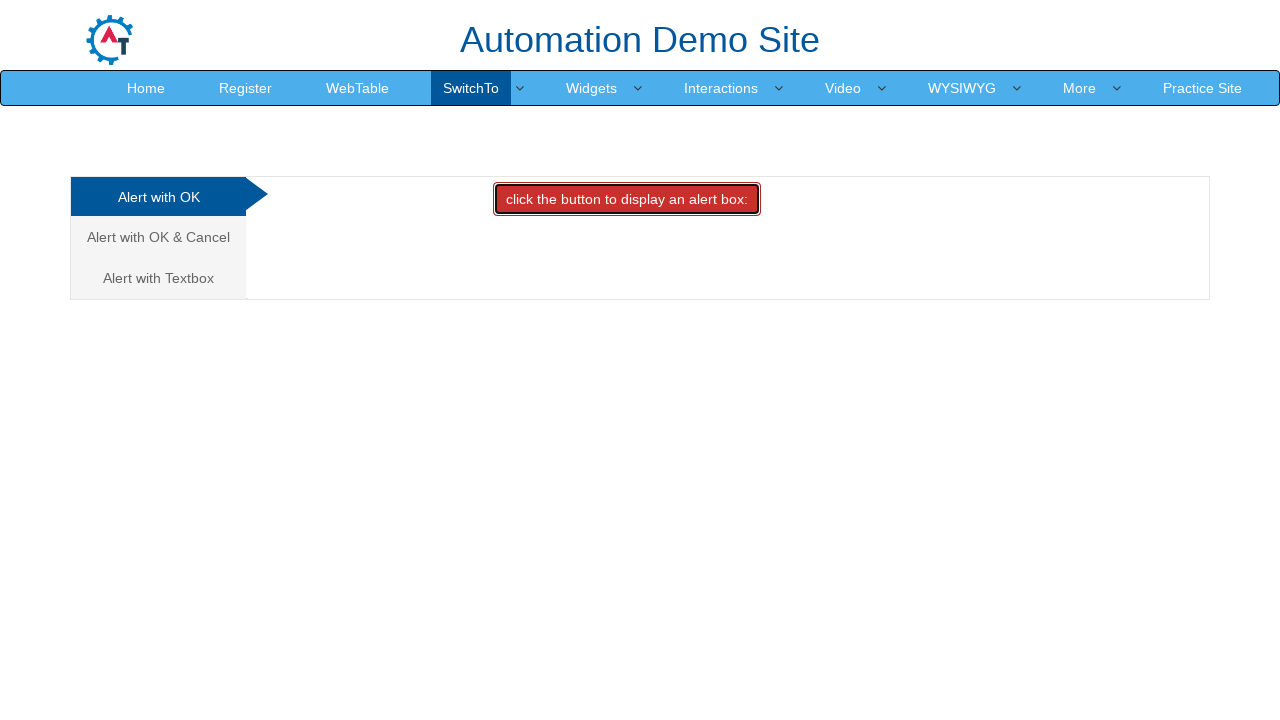

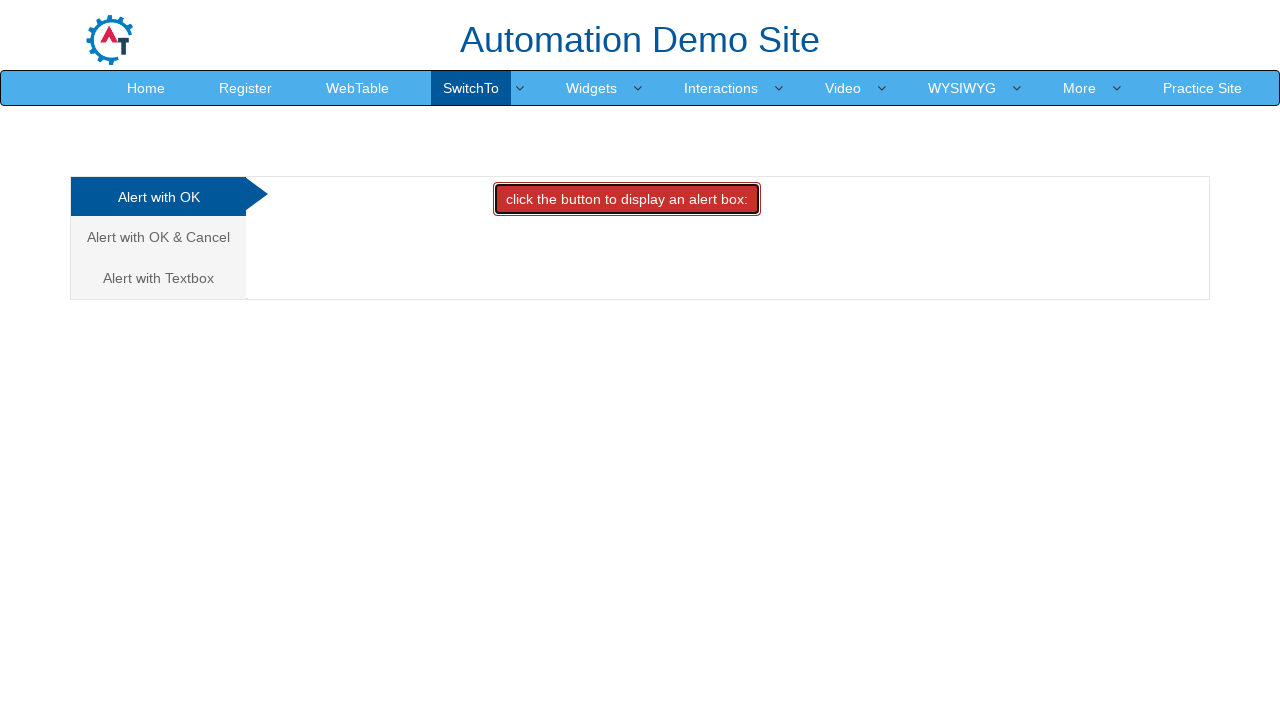